Navigates to the Python.org homepage and verifies that the upcoming events section is displayed and contains event information.

Starting URL: https://www.python.org/

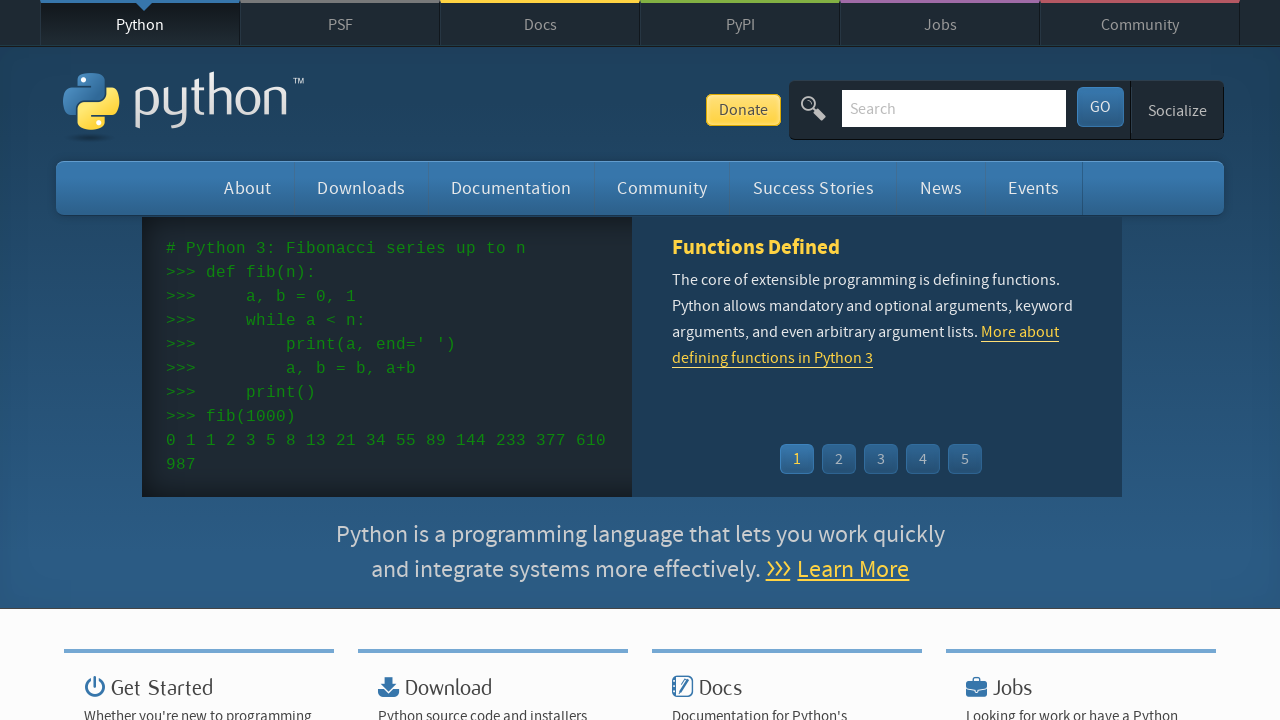

Navigated to Python.org homepage
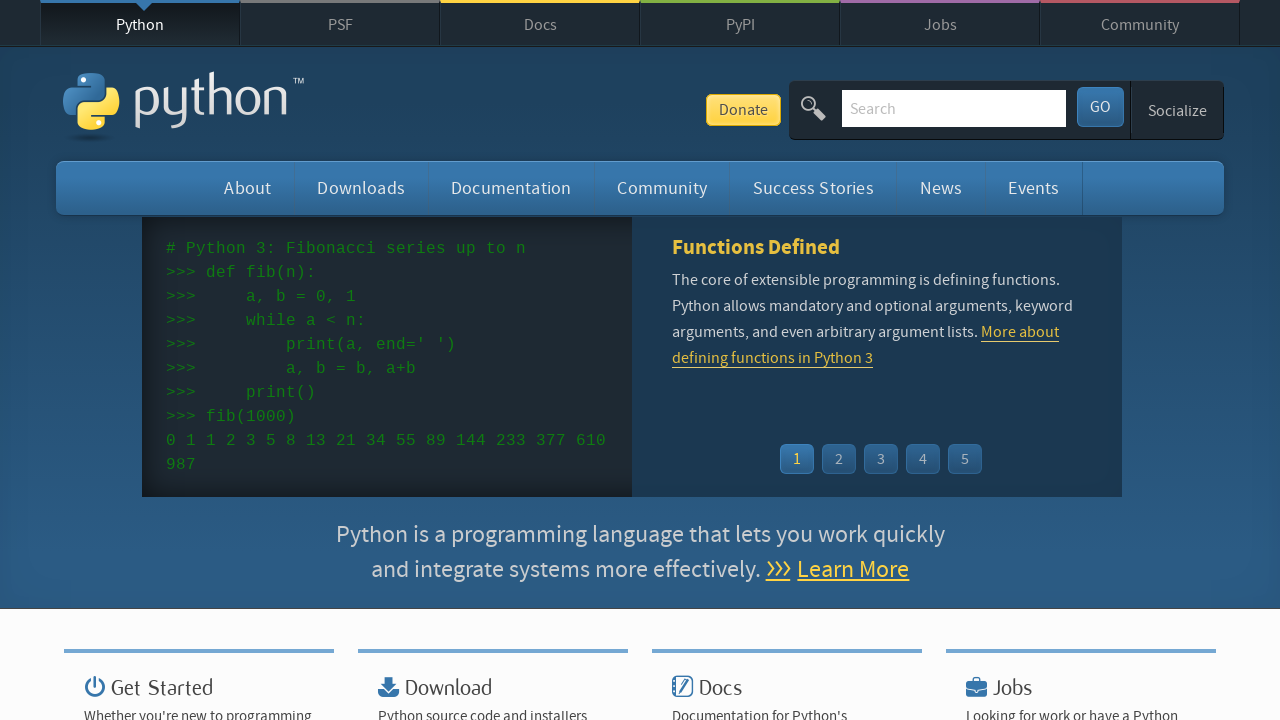

Upcoming events section loaded
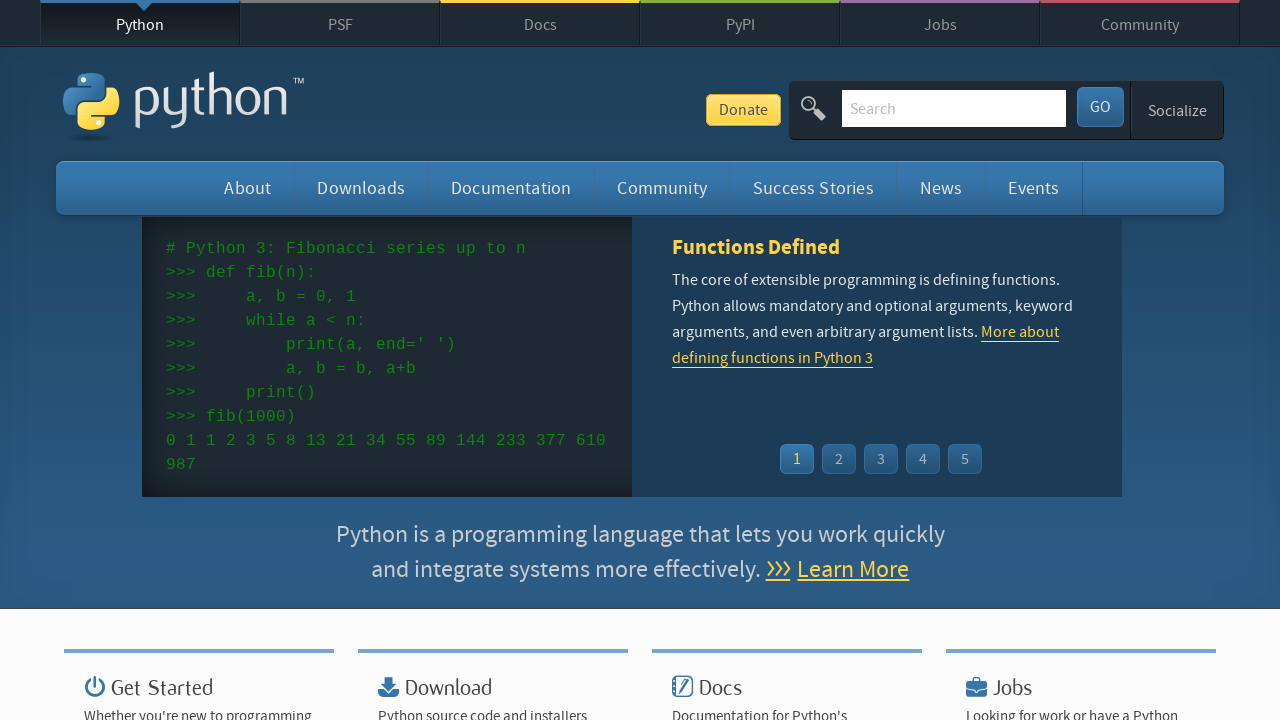

Verified upcoming events list is visible
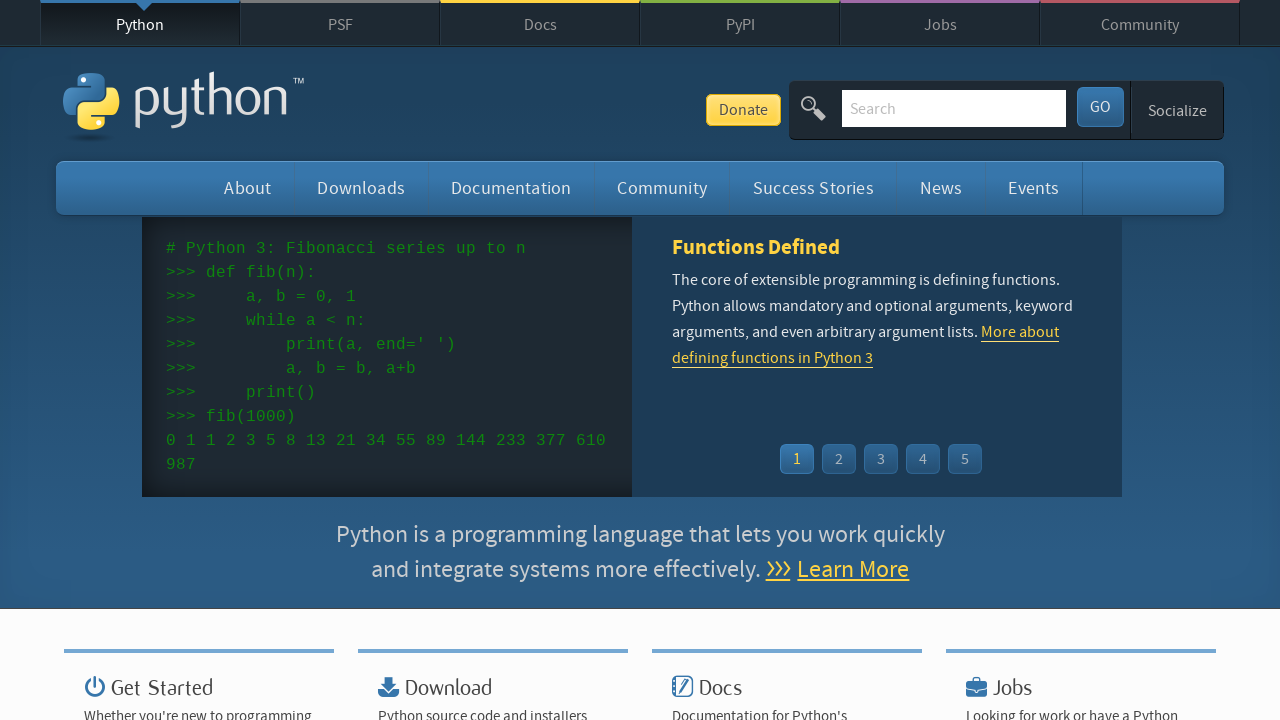

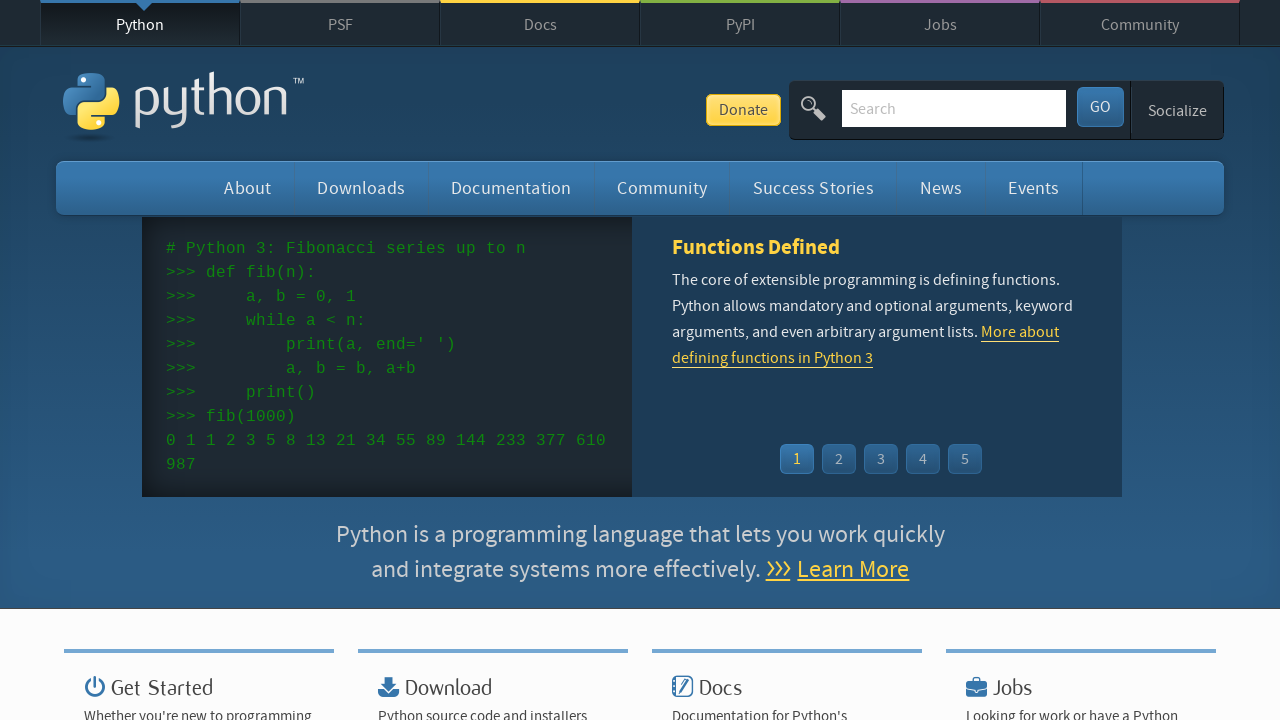